Tests dynamic controls functionality by clicking on Dynamic Controls link, enabling a text input field, and entering text into it

Starting URL: https://the-internet.herokuapp.com/

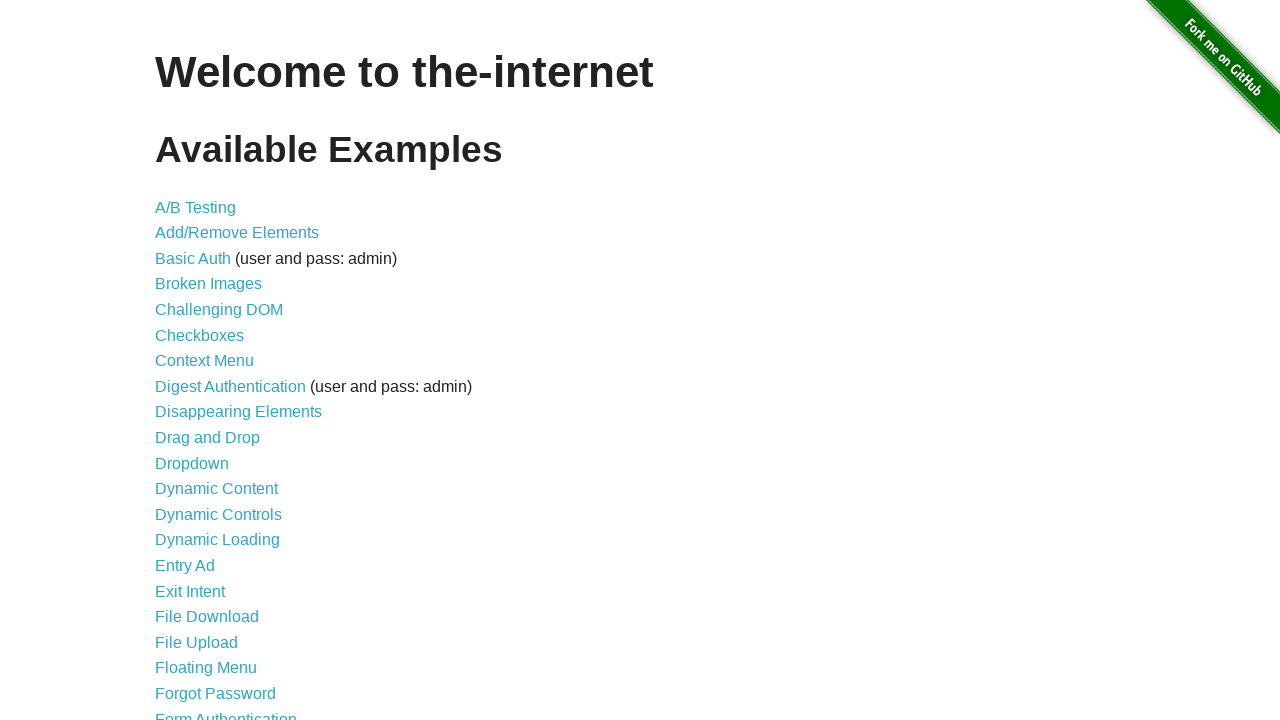

Clicked on Dynamic Controls link at (218, 514) on xpath=//a[text()='Dynamic Controls']
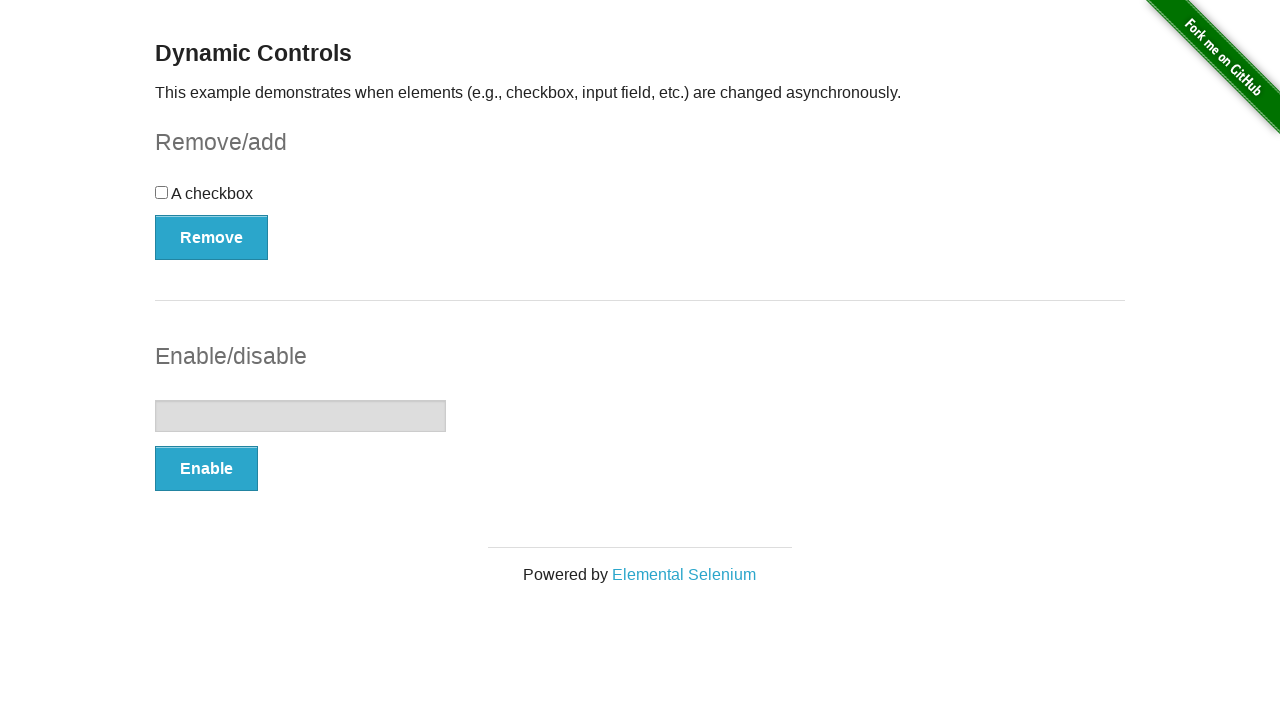

Clicked the Enable button to enable text input field at (206, 469) on (//button[@type='button'])[2]
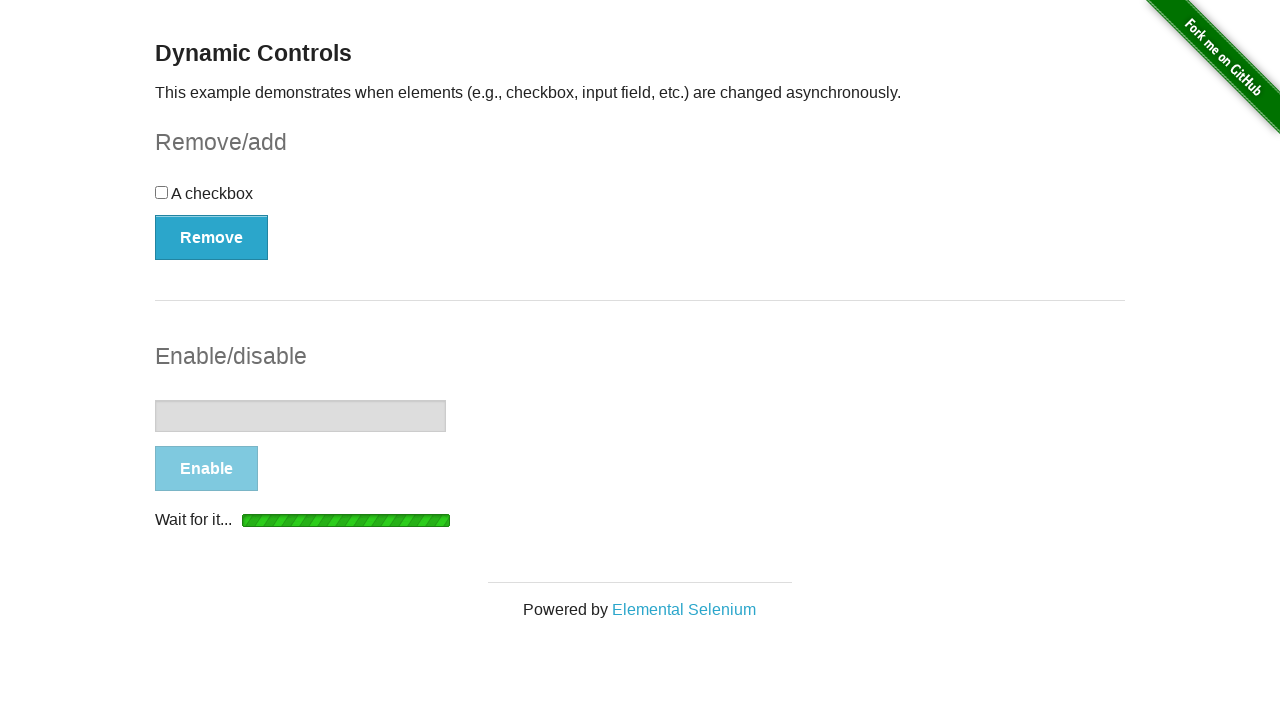

Text input field enabled, button changed to 'Disable'
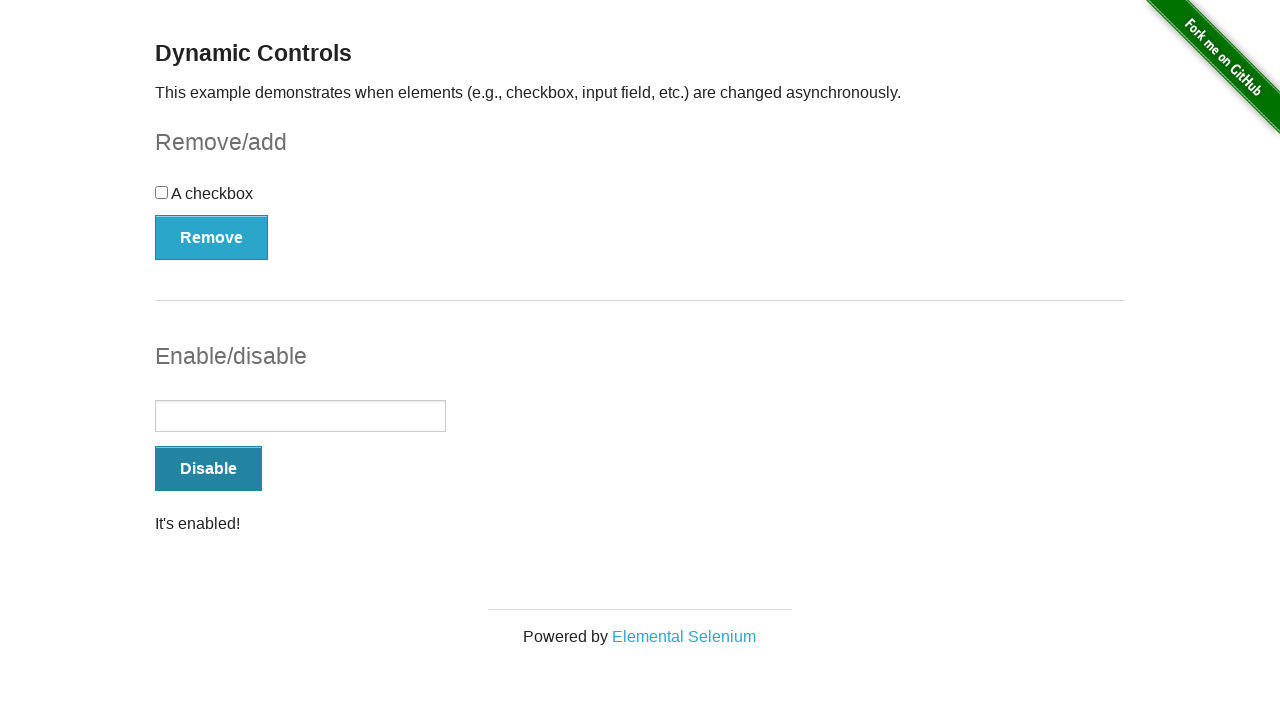

Entered text 'dfhg' into the enabled input field on input[type='text']
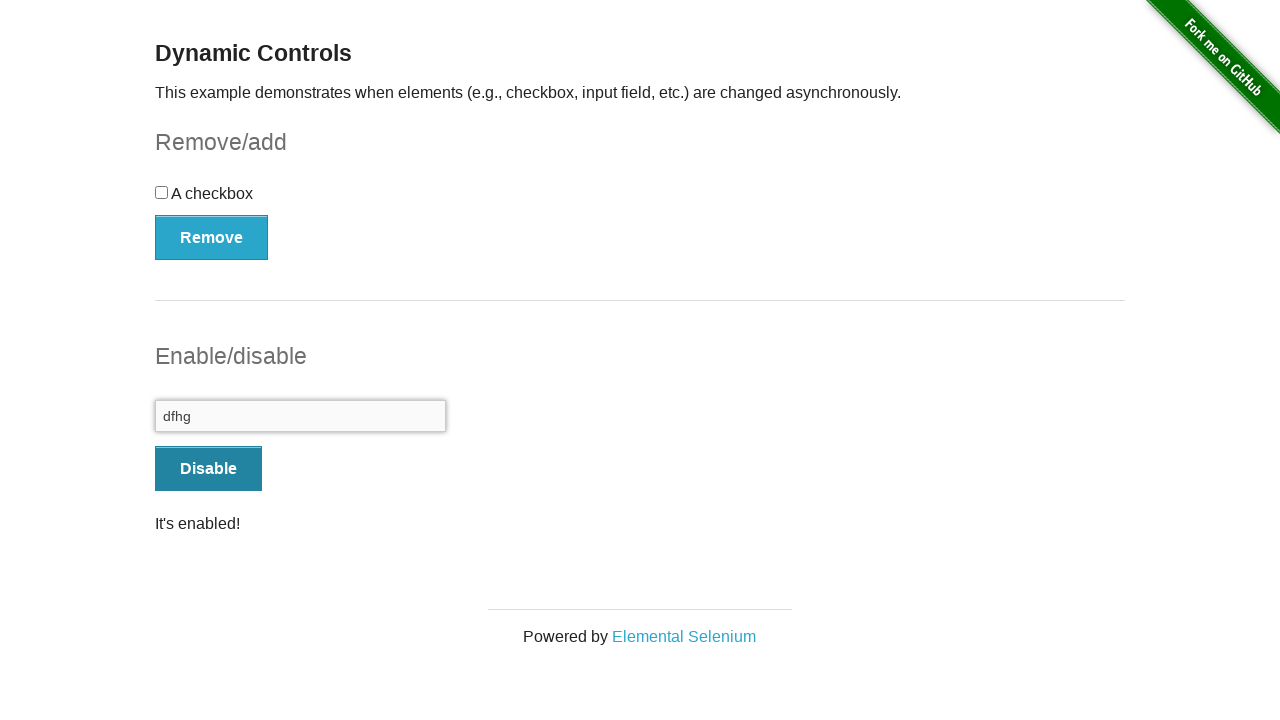

Verified that success message is present
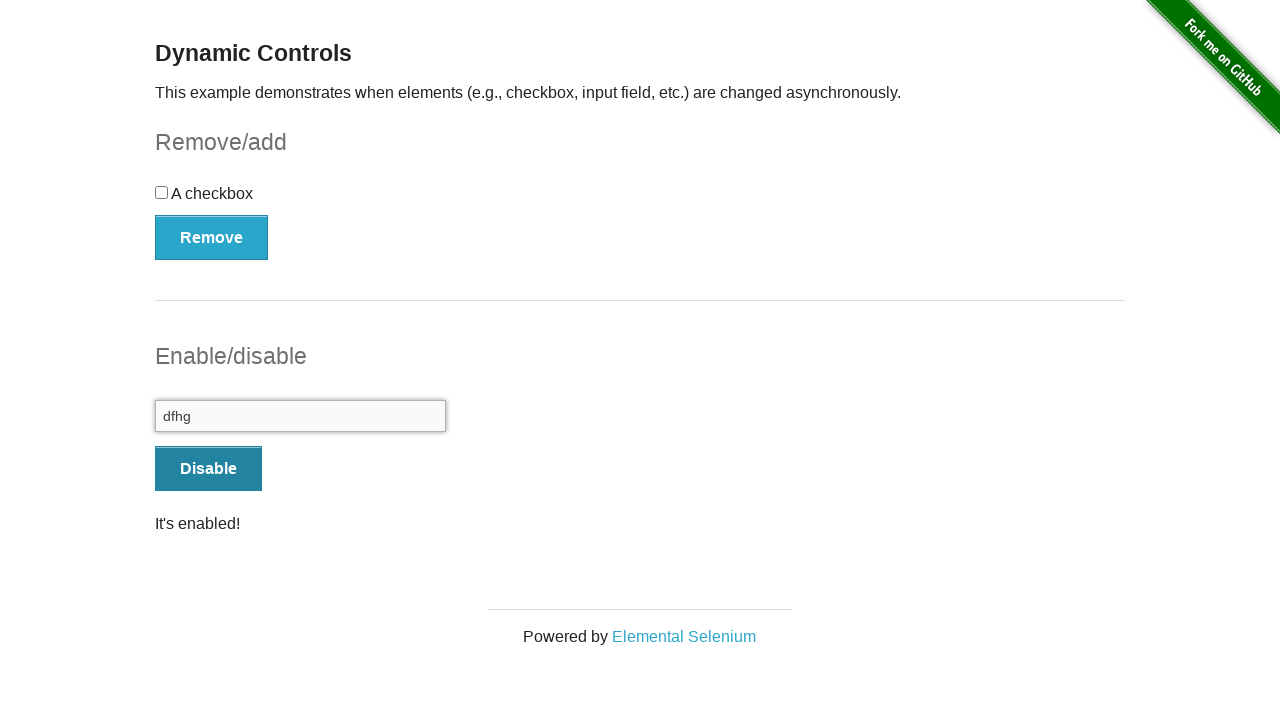

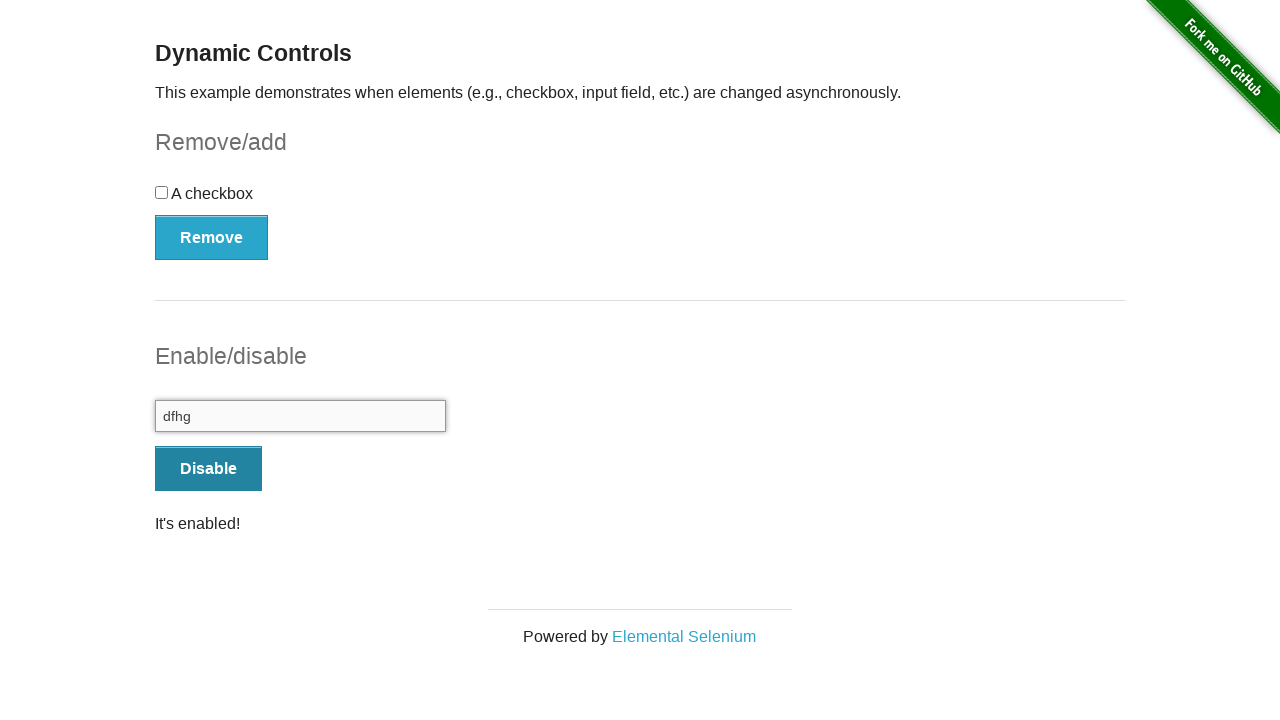